Tests a web form by filling text fields (first name, last name, email), selecting a gender radio button, choosing a state from a dropdown, entering a date of birth, and uploading a file.

Starting URL: http://app.cloudqa.io/home/AutomationPracticeForm

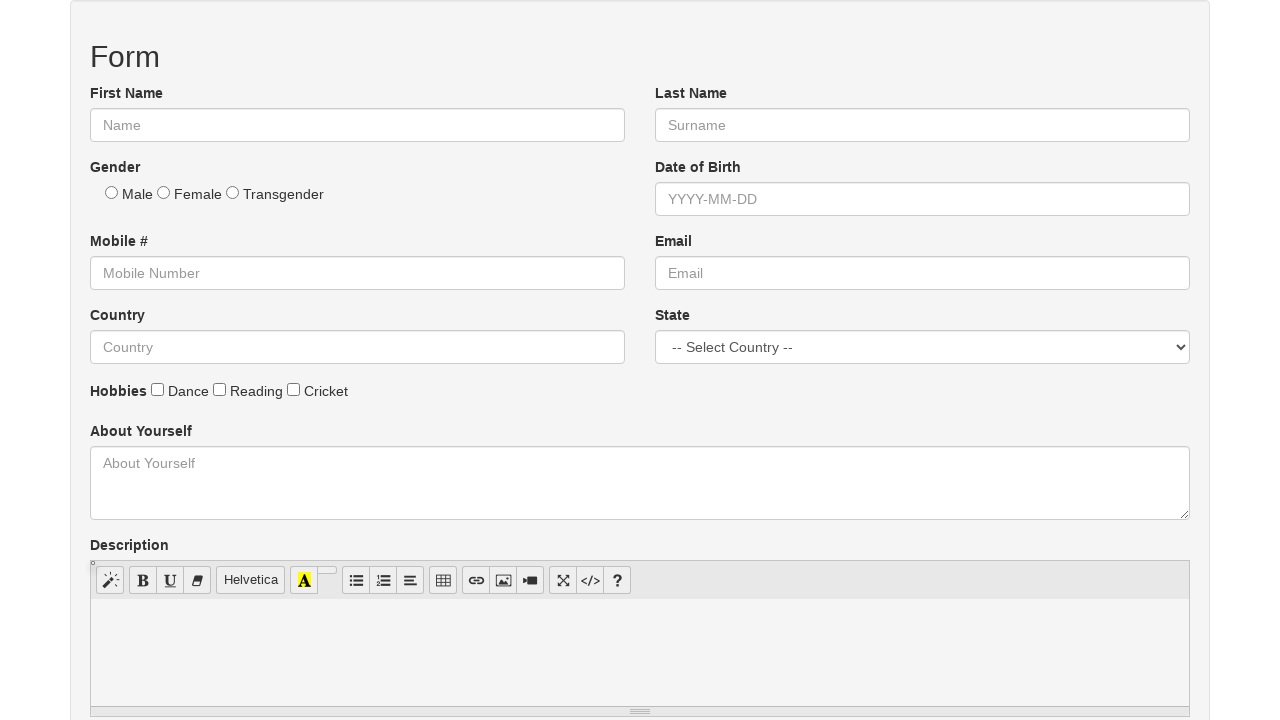

Waited for form page to load (domcontentloaded)
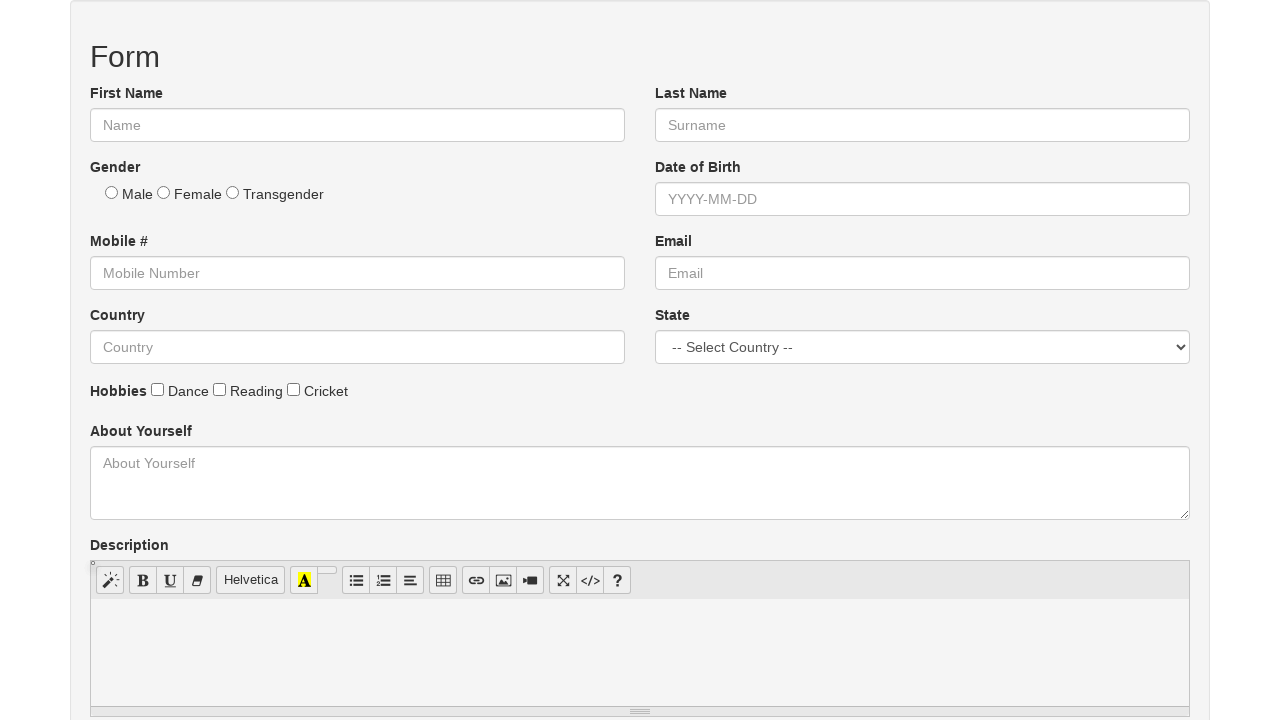

Filled first name field with 'Kartik' on input[name='First Name'], input[placeholder*='First'], #FirstName
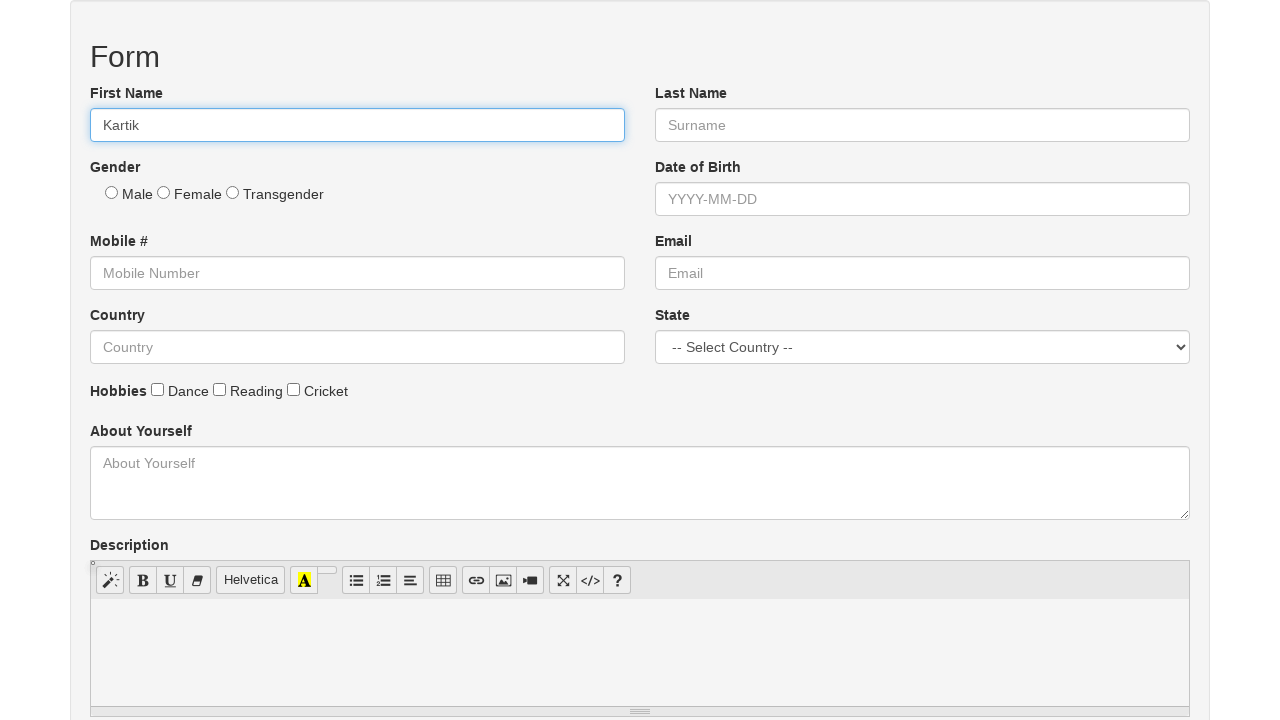

Filled last name field with 'Dwivedi' on input[name='Last Name'], input[placeholder*='Last'], #LastName
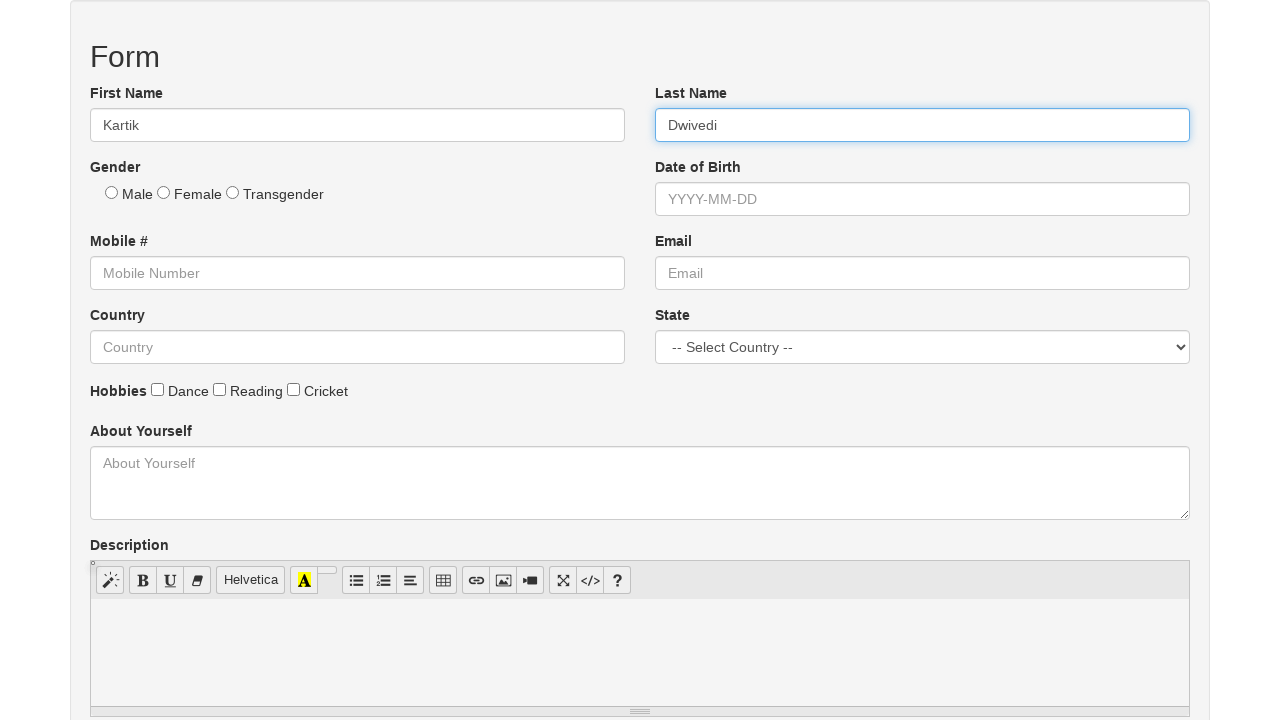

Filled email field with 'kartikdwivedi2626@gmail.com' on input[name='Email'], input[type='email'], #Email
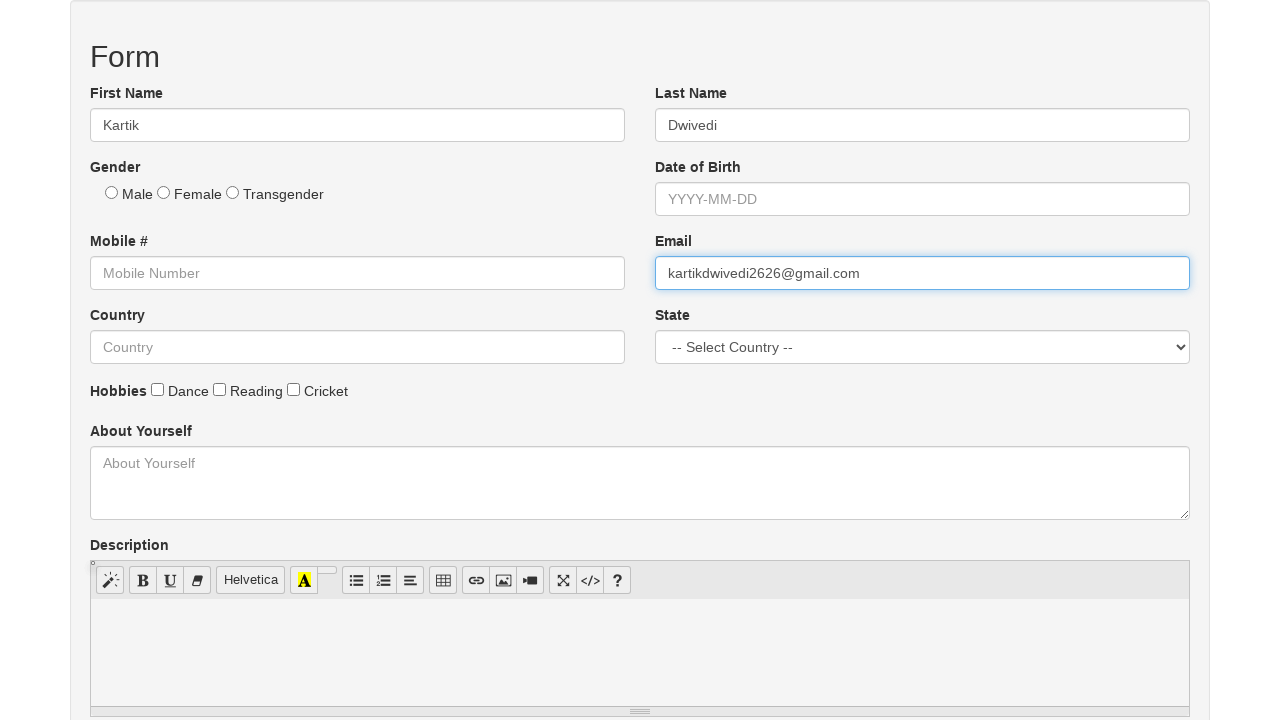

Selected 'Male' radio button for gender at (112, 192) on input[type='radio'][value='Male'], input[type='radio']#Male, label:has-text('Mal
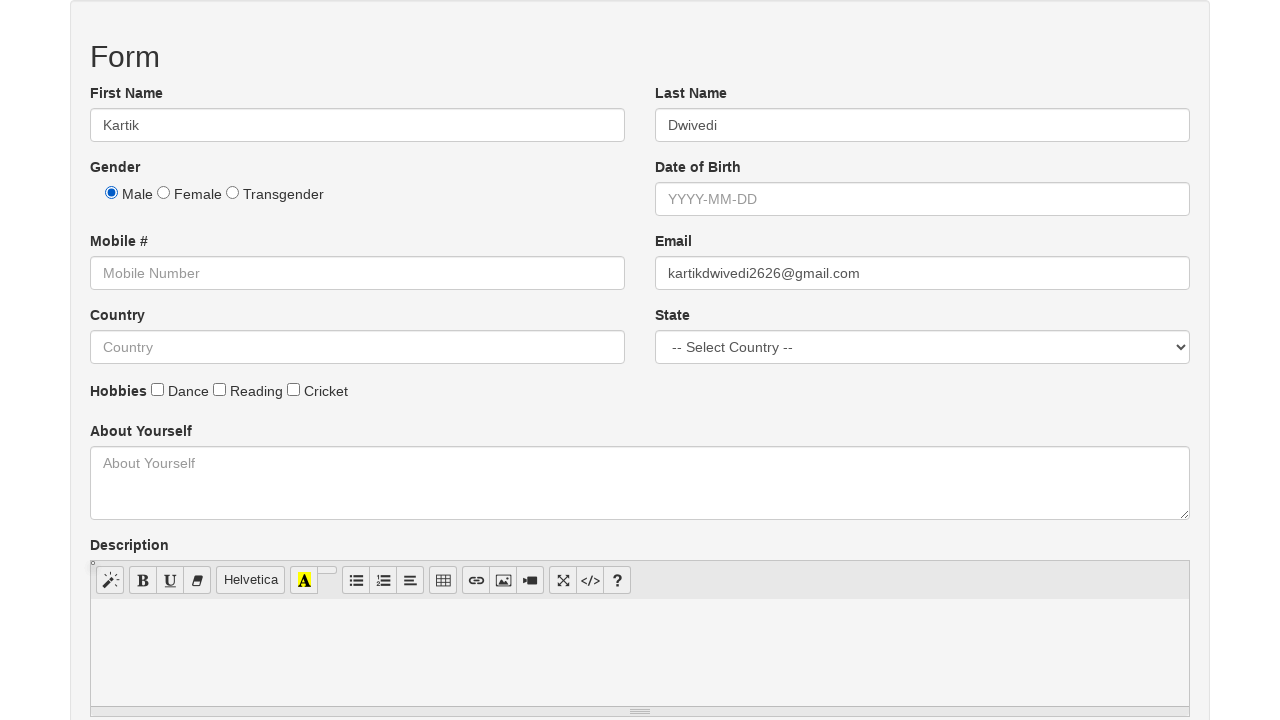

Selected 'India' from state dropdown on select
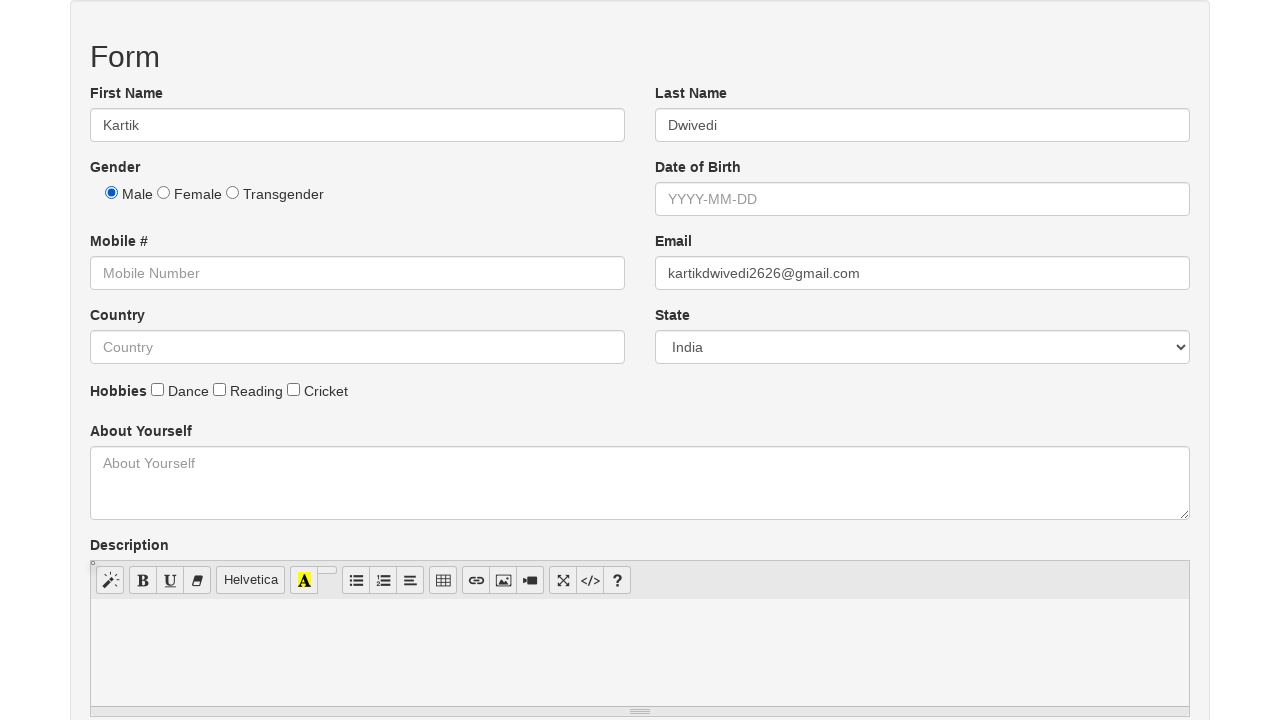

Filled date of birth field with '2002-05-26' on input[type='date'], input[name*='Date'], input[name*='Birth']
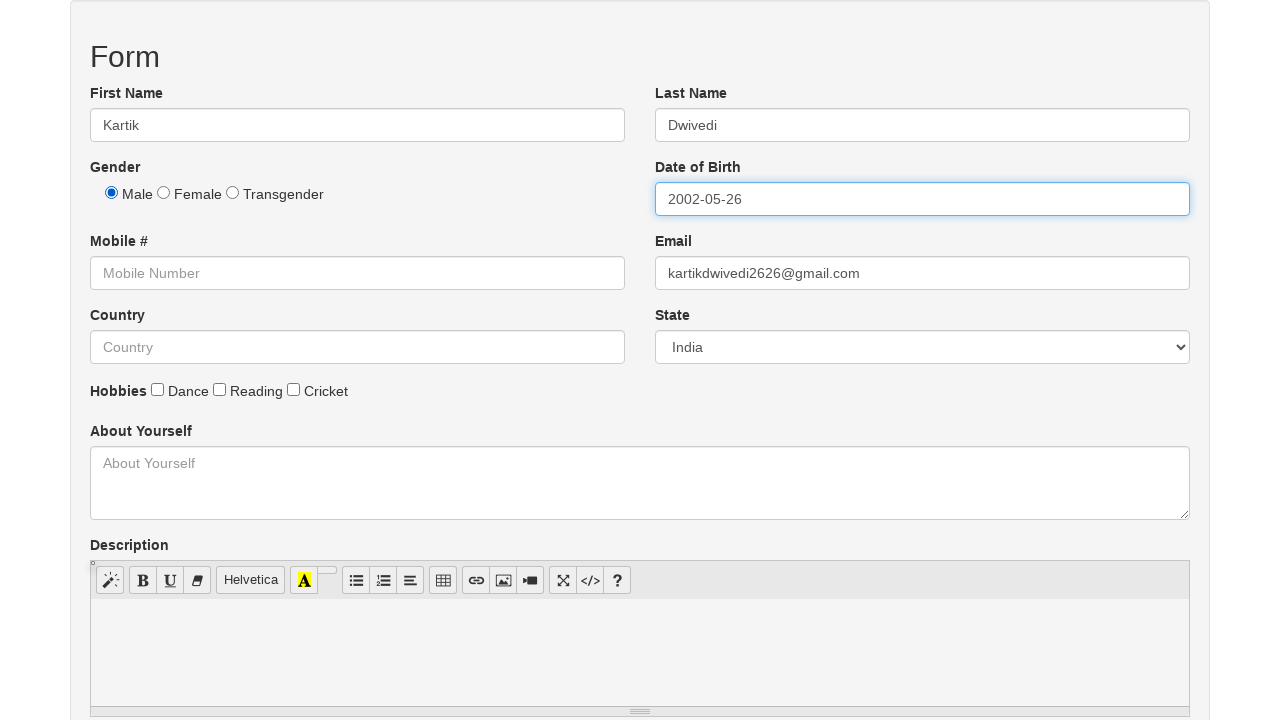

Uploaded temporary resume file
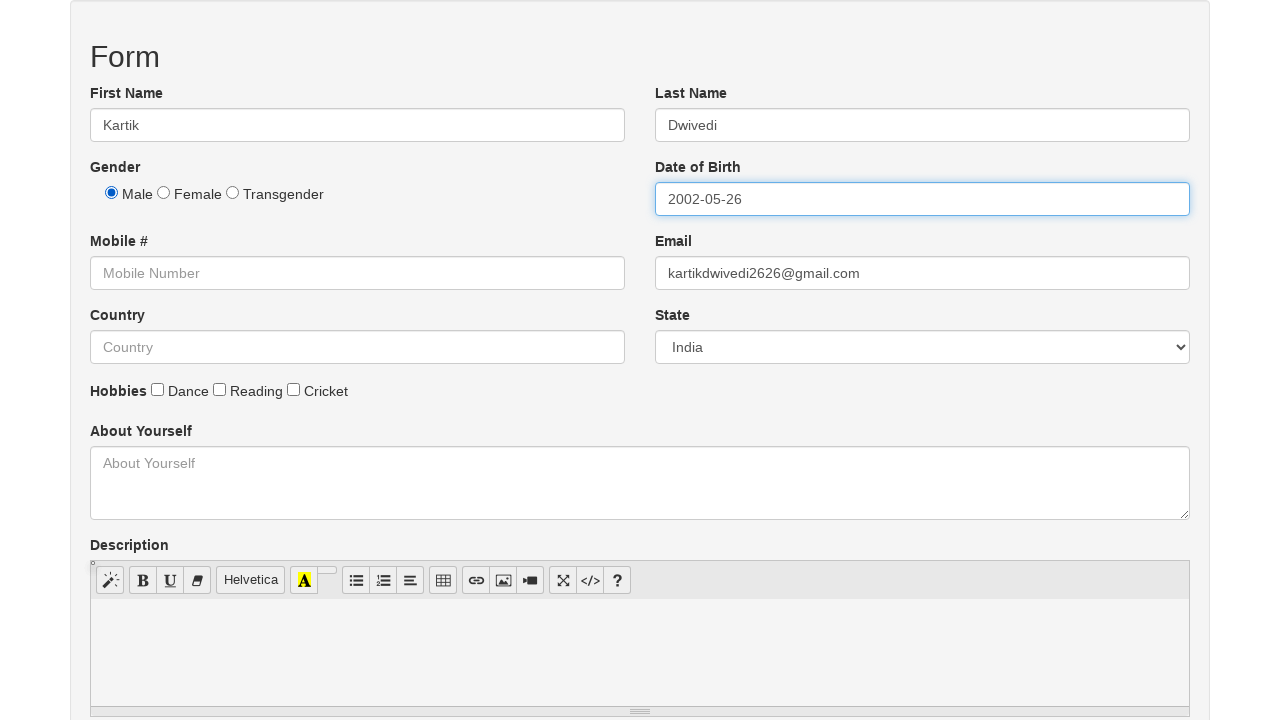

Waited 1 second for file upload to complete
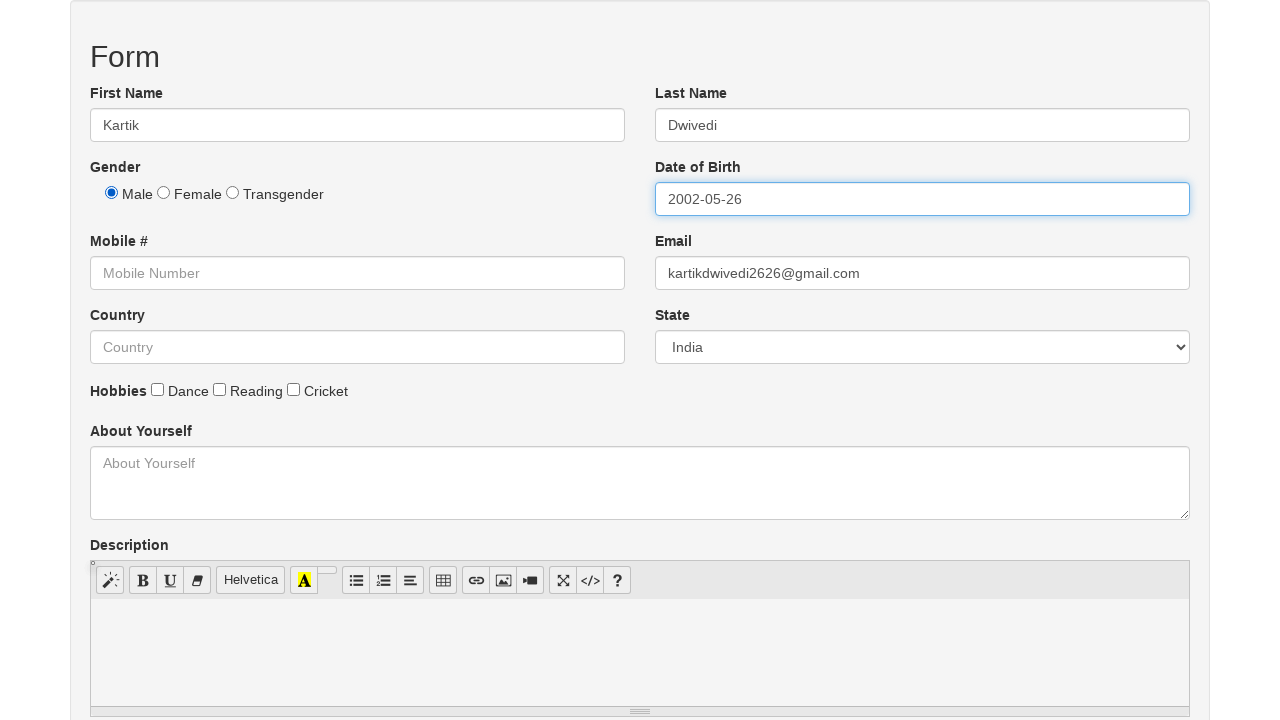

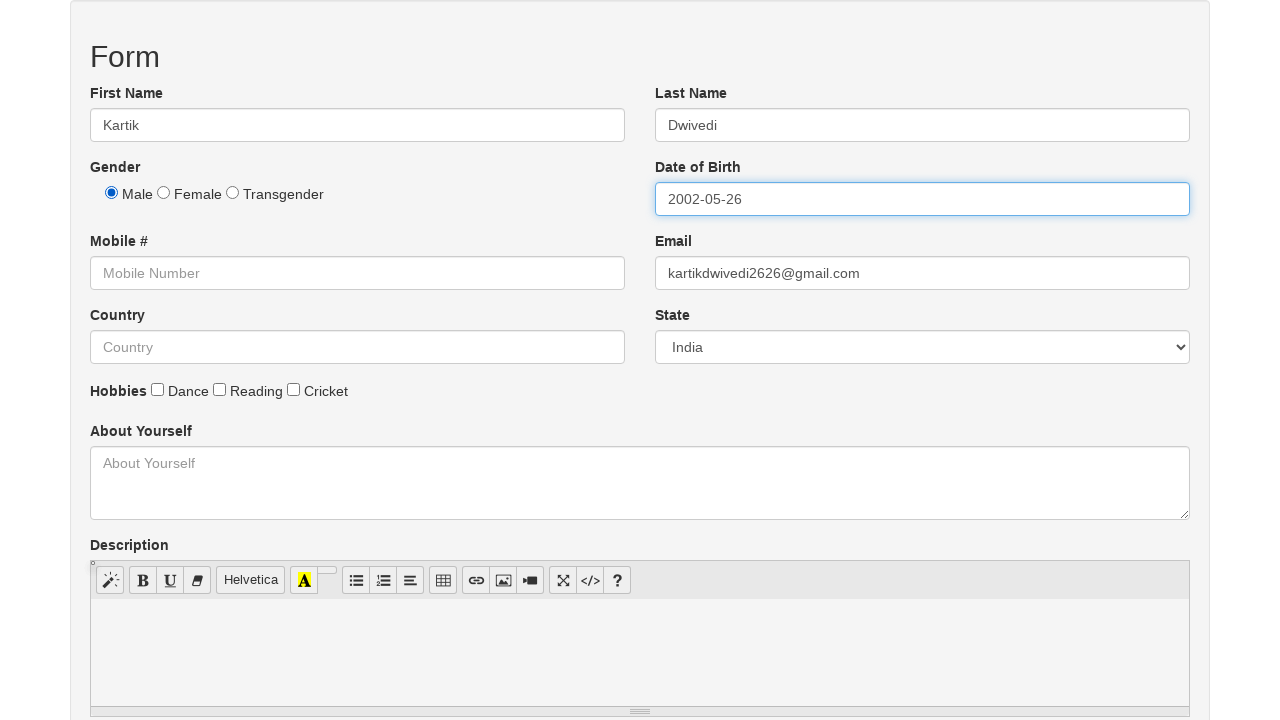